Tests mobile device emulation by setting custom viewport dimensions and device scale factor before navigating to an Angular demo application

Starting URL: https://rahulshettyacademy.com/angularAppdemo/

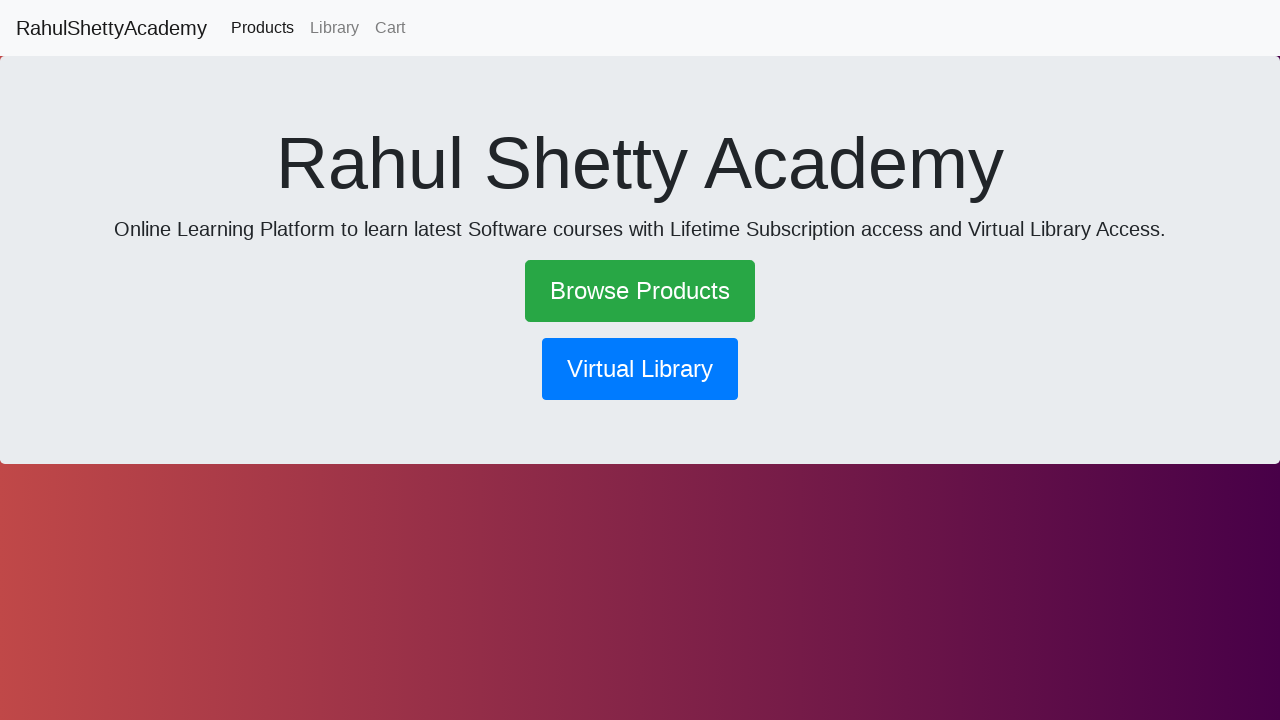

Set viewport to mobile dimensions (600x1000) to emulate mobile device
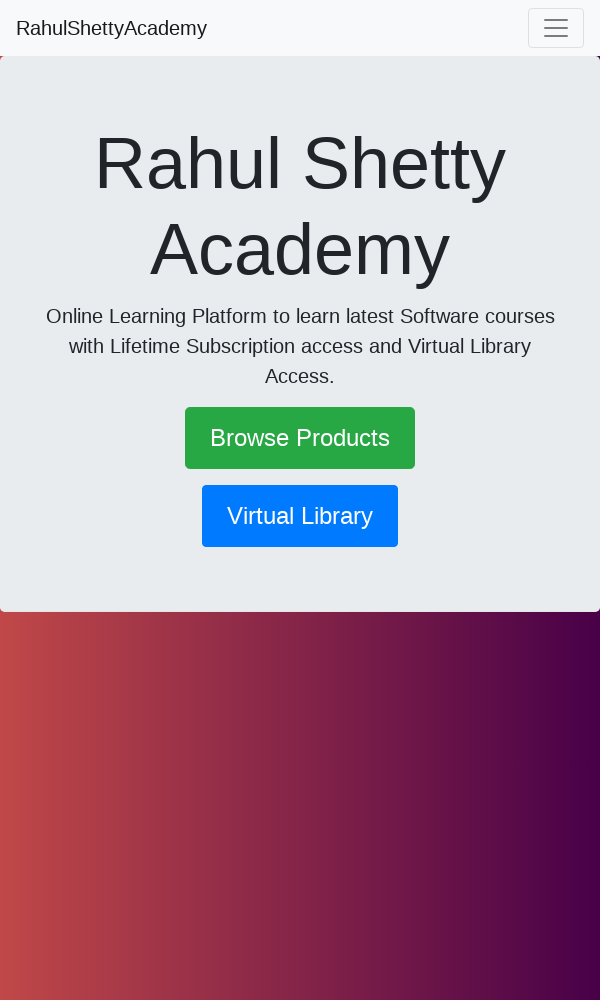

Waited for page to fully load with new mobile viewport
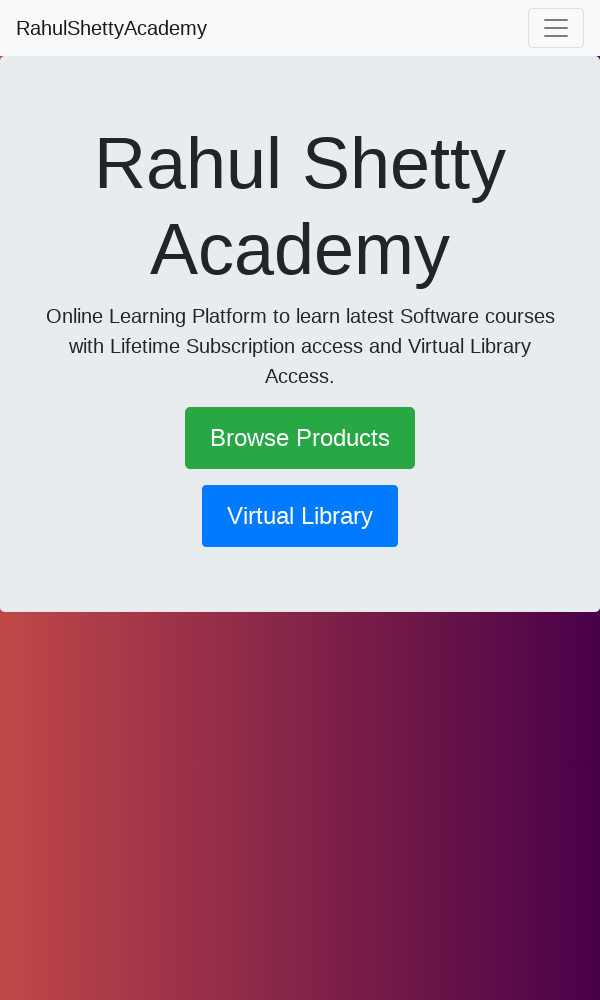

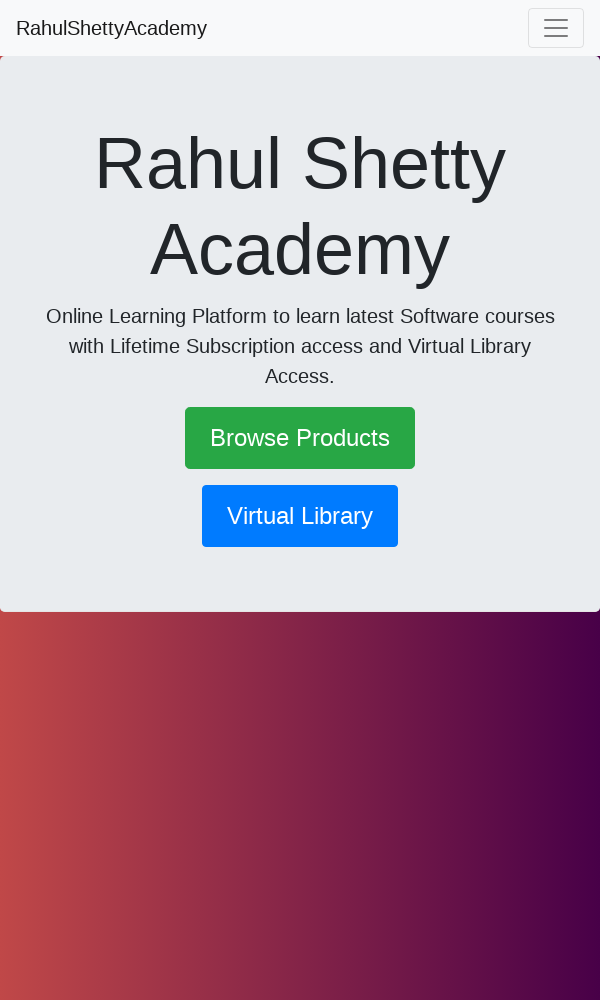